Tests checkbox functionality by checking, unchecking, and using setChecked methods on multiple day-of-week checkboxes

Starting URL: https://testautomationpractice.blogspot.com/

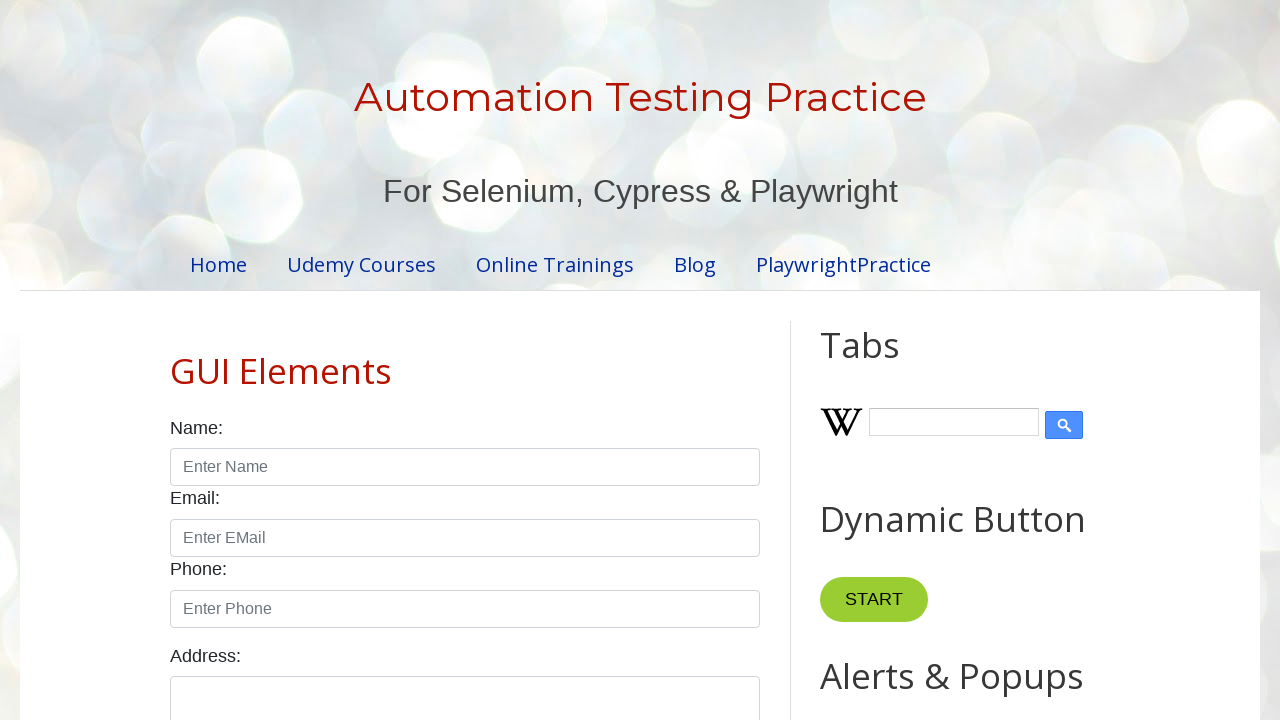

Checked Sunday checkbox at (176, 360) on #sunday
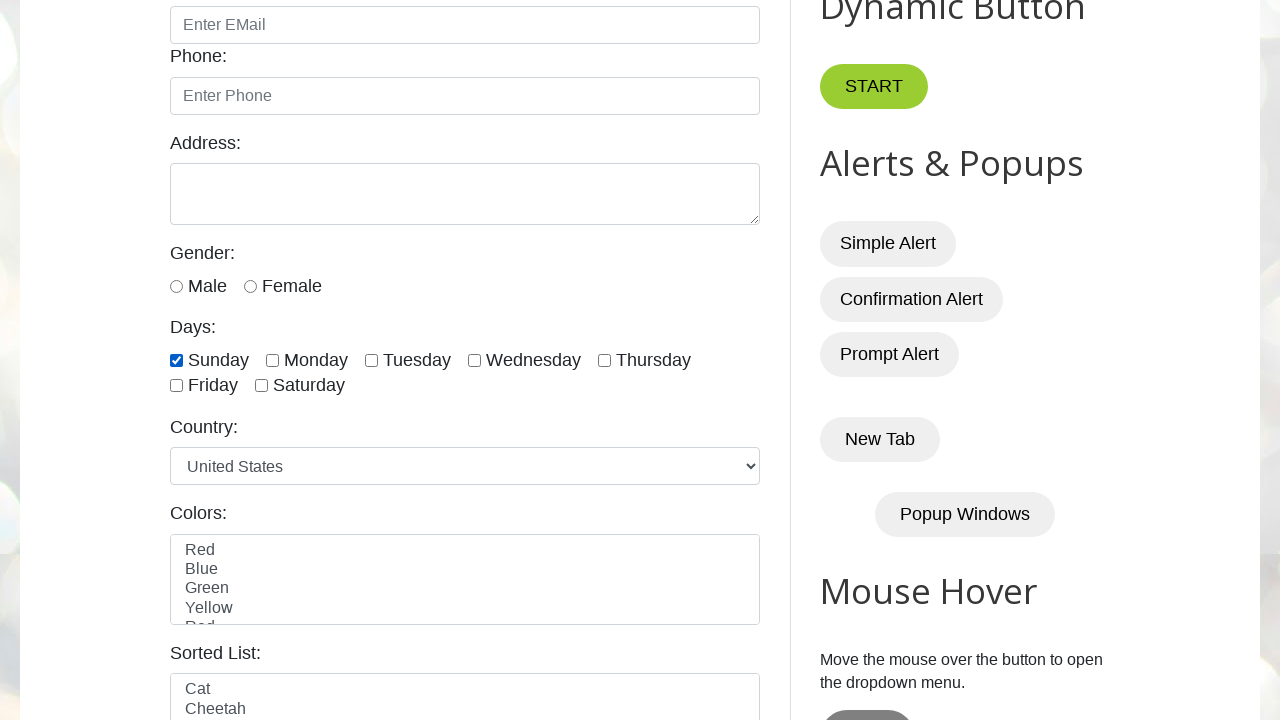

Checked Monday checkbox at (272, 360) on #monday
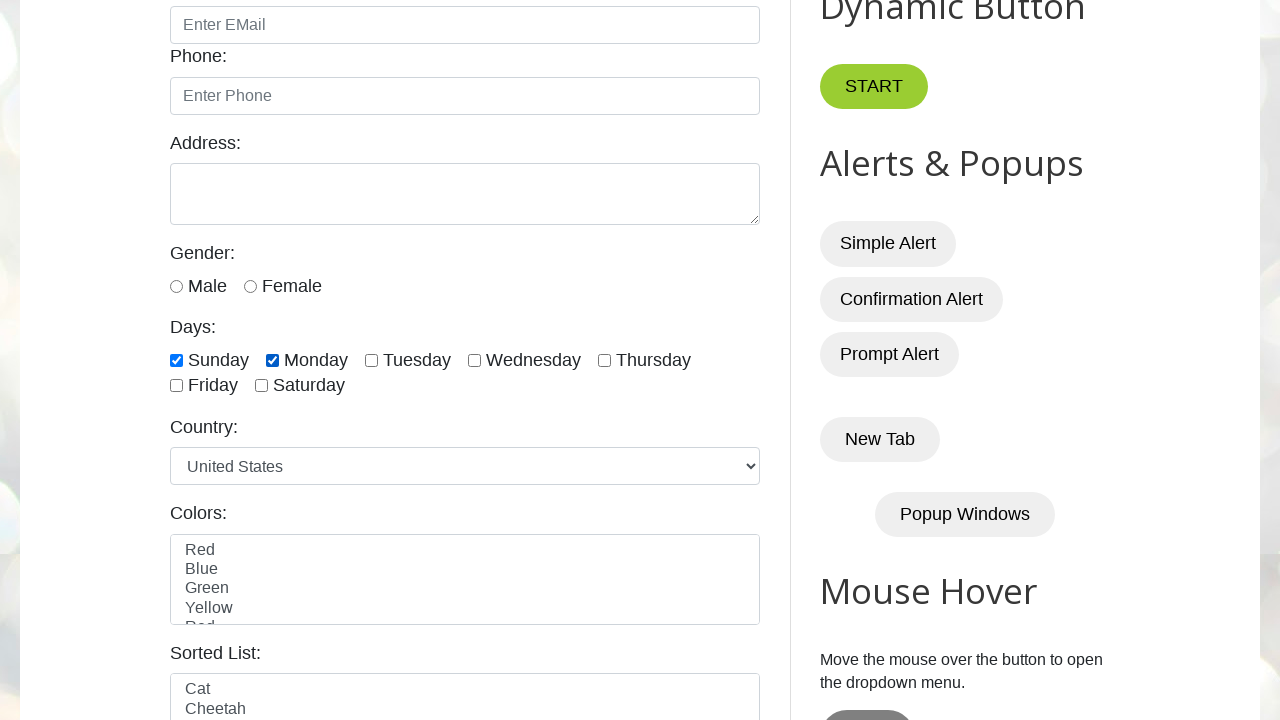

Checked Tuesday checkbox at (372, 360) on #tuesday
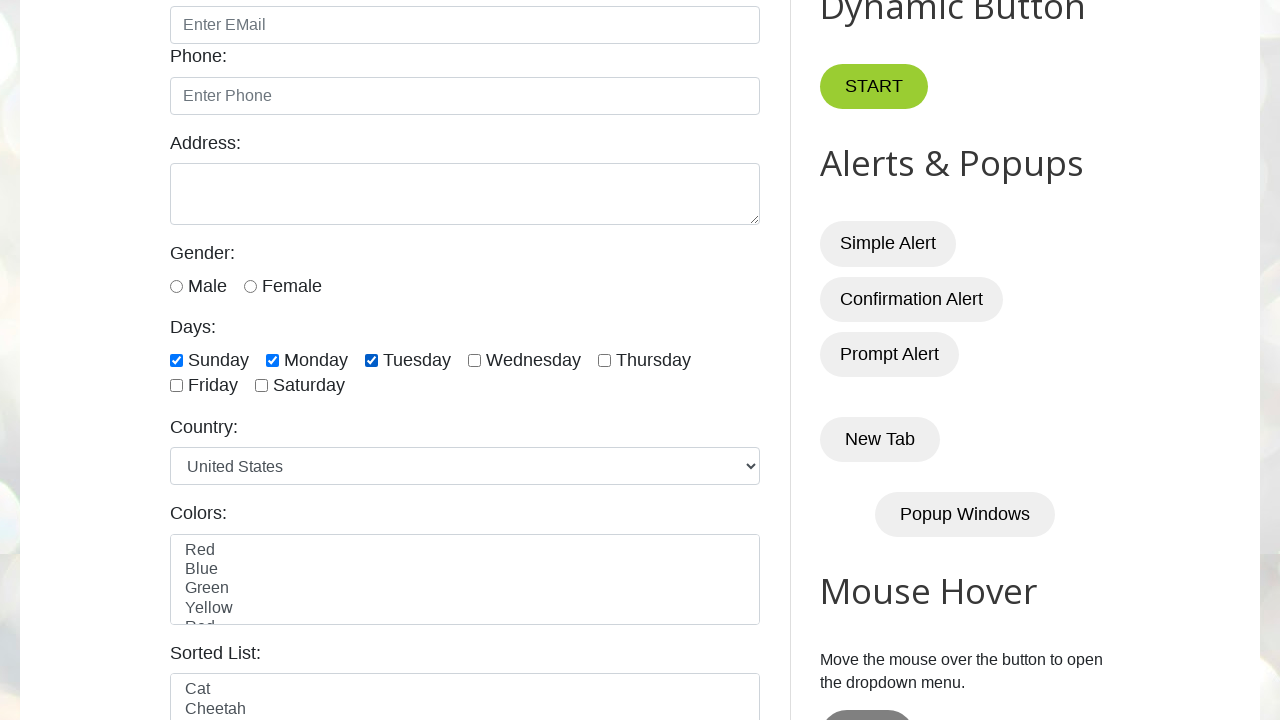

Verified Tuesday checkbox is checked: True
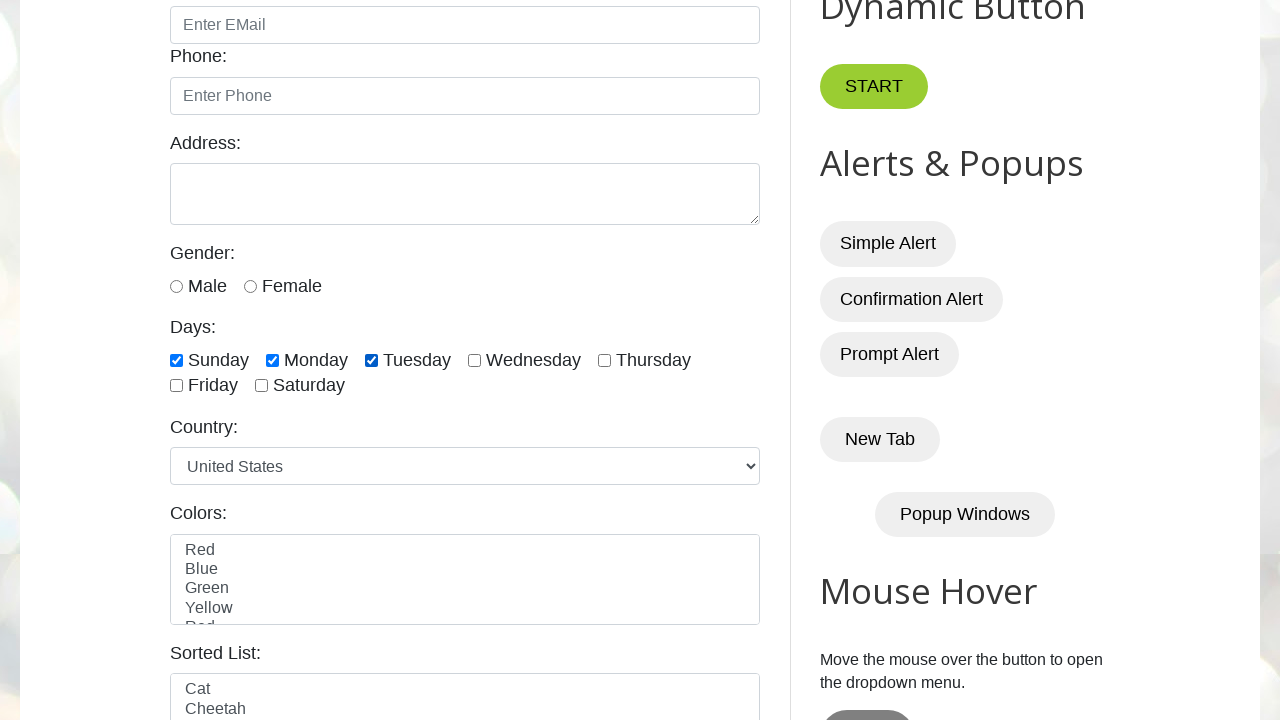

Unchecked Sunday checkbox at (176, 360) on #sunday
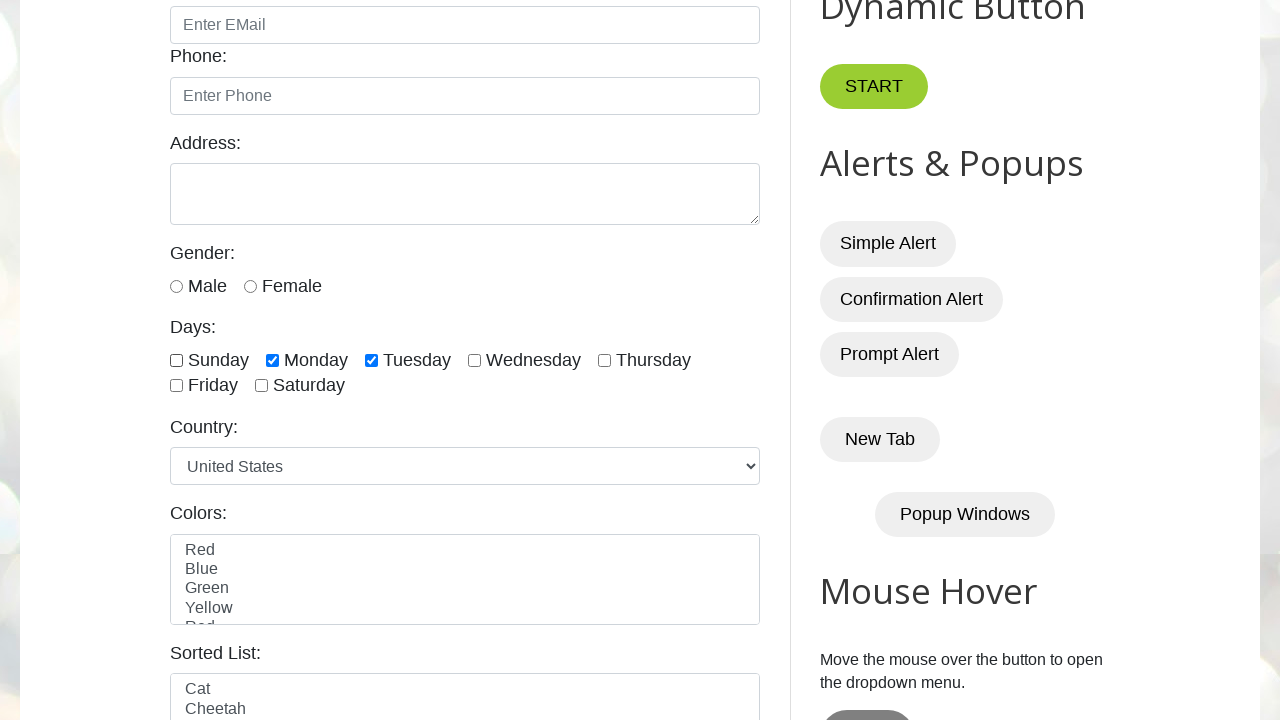

Unchecked Monday checkbox at (272, 360) on #monday
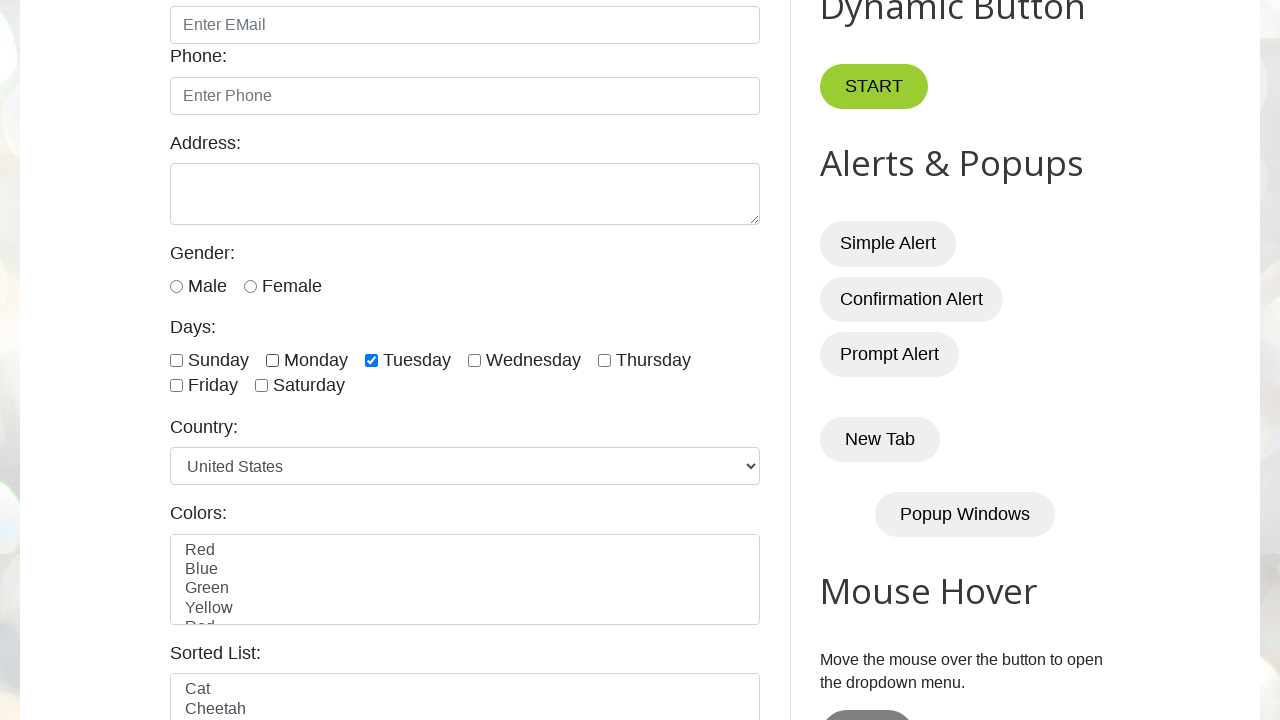

Unchecked Tuesday checkbox at (372, 360) on #tuesday
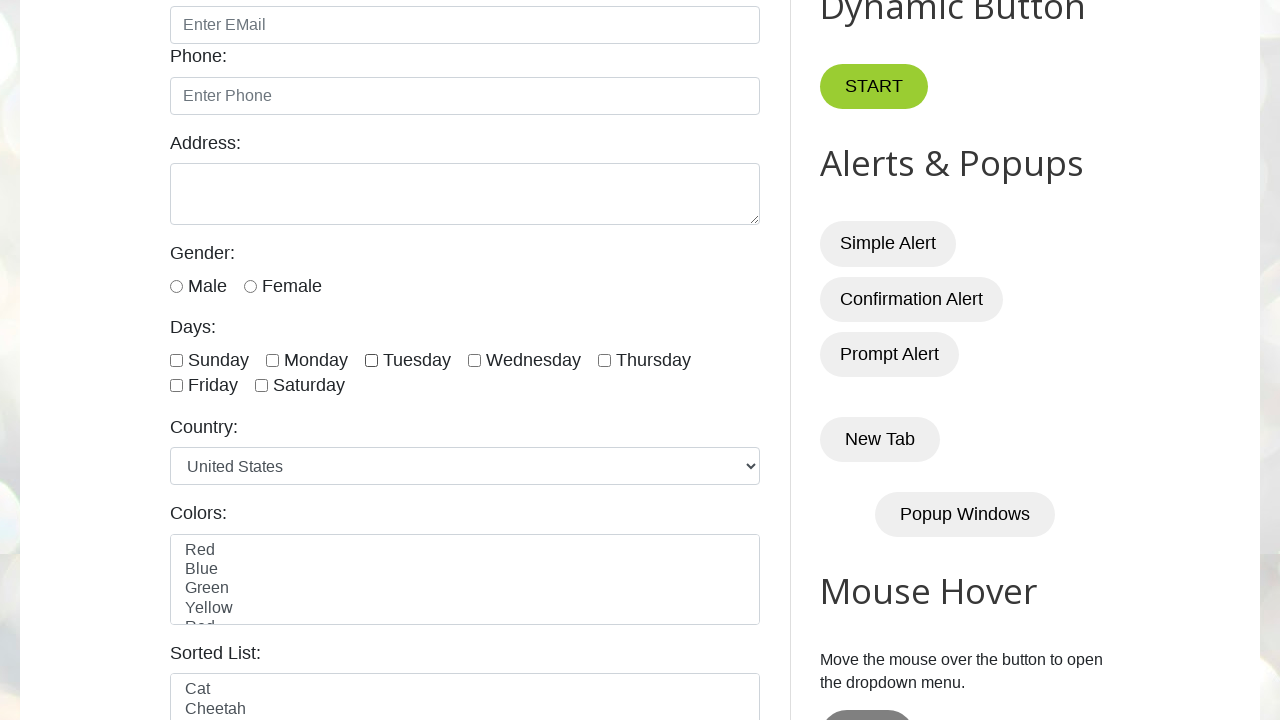

Set Sunday checkbox to checked using setChecked method
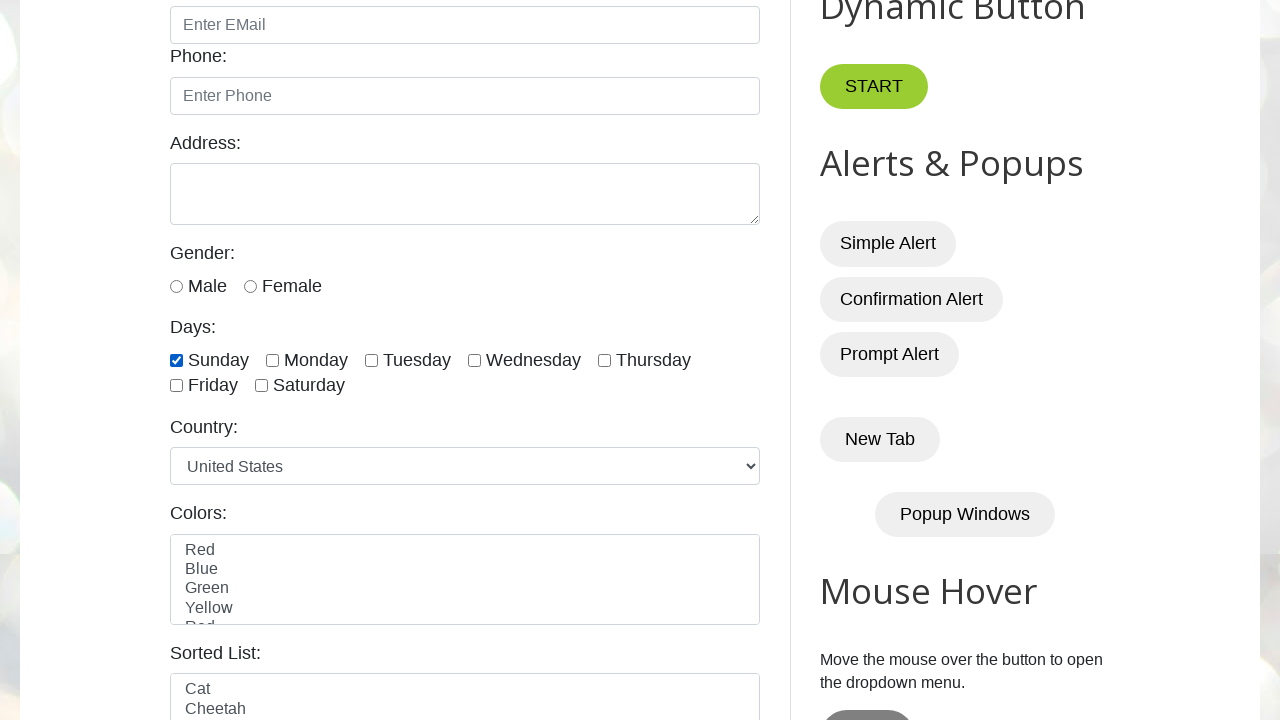

Set Sunday checkbox to unchecked using setChecked method
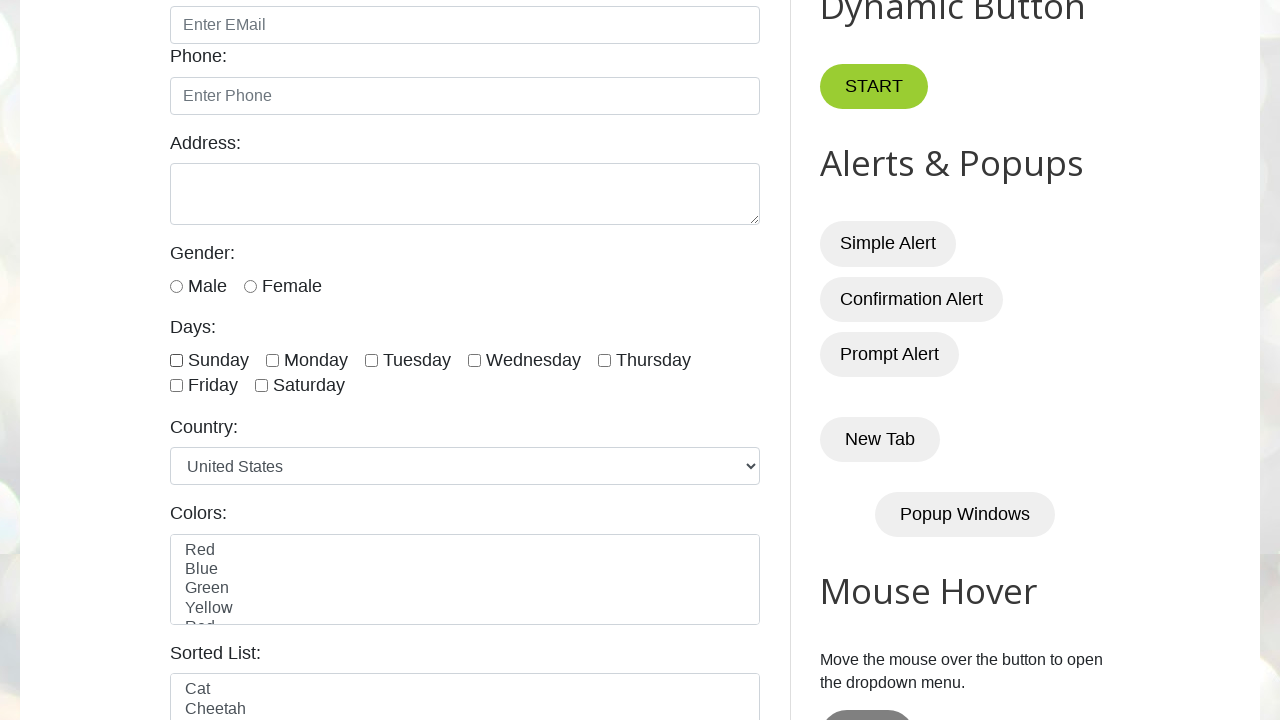

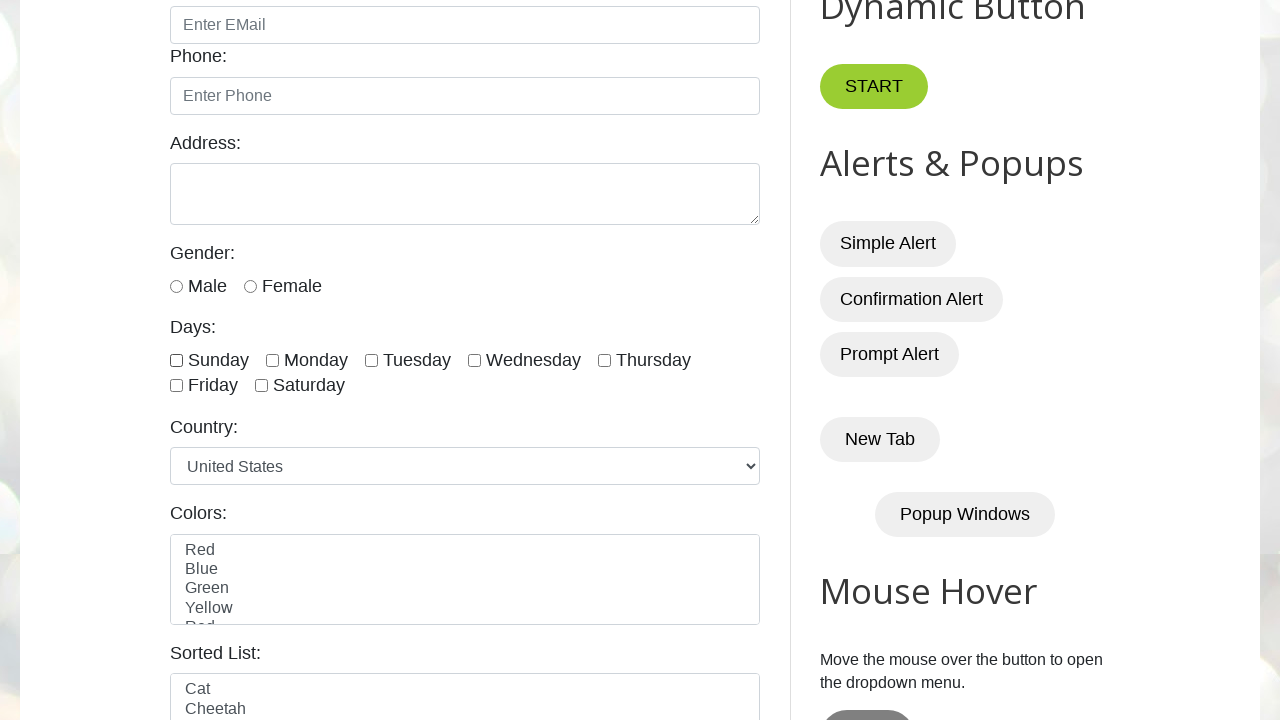